Tests tooltip functionality by hovering over a button and verifying that the tooltip attribute is set correctly

Starting URL: https://demoqa.com/tool-tips

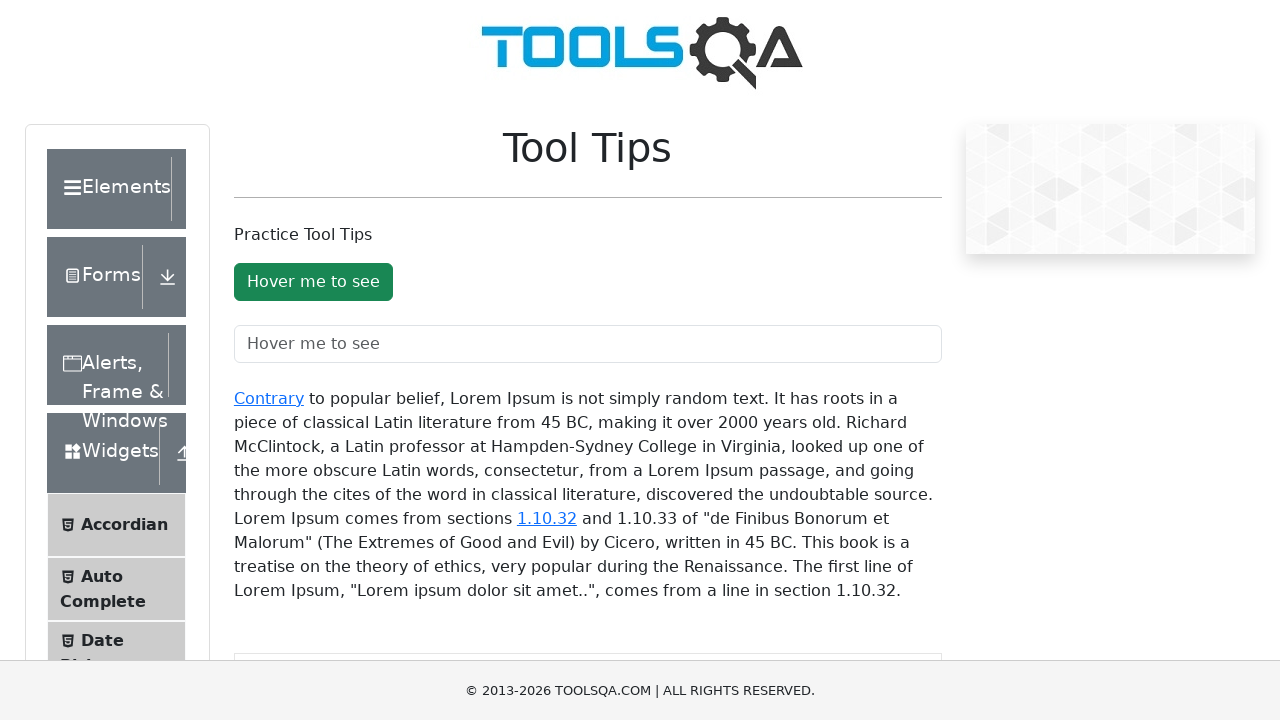

Waited for green button with ID 'toolTipButton' to be visible
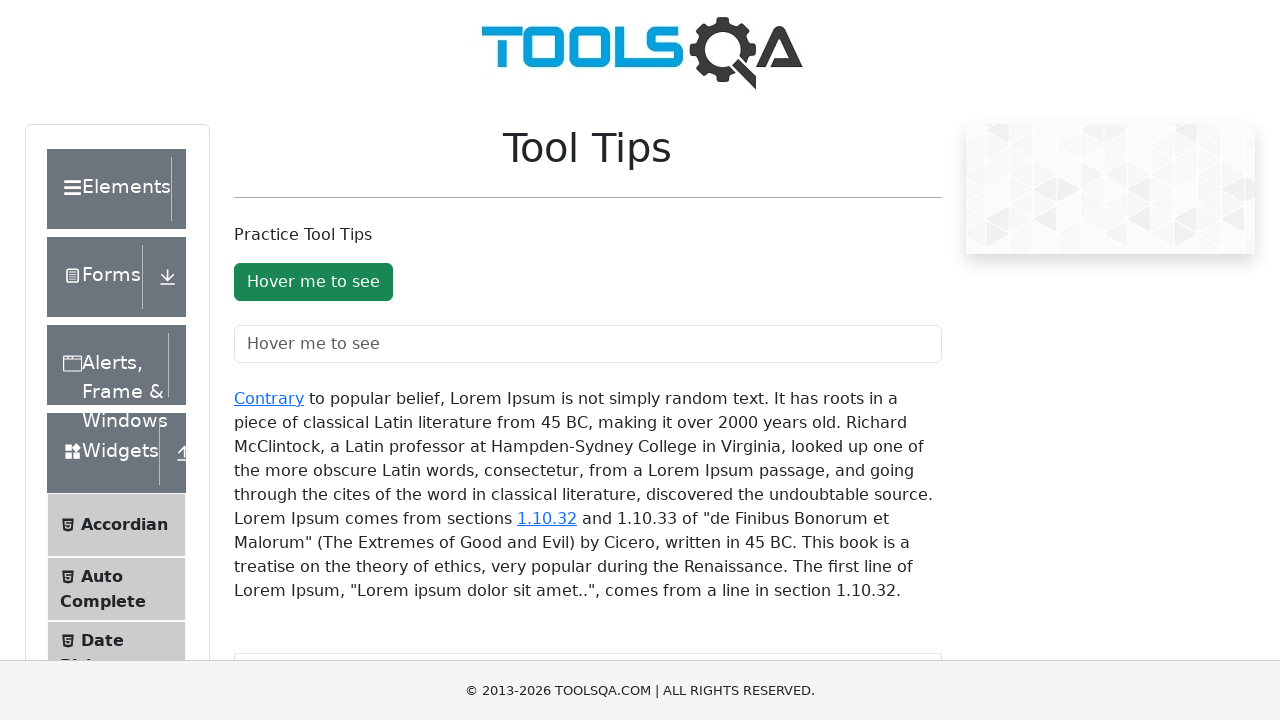

Hovered over the green button to trigger tooltip at (313, 282) on #toolTipButton
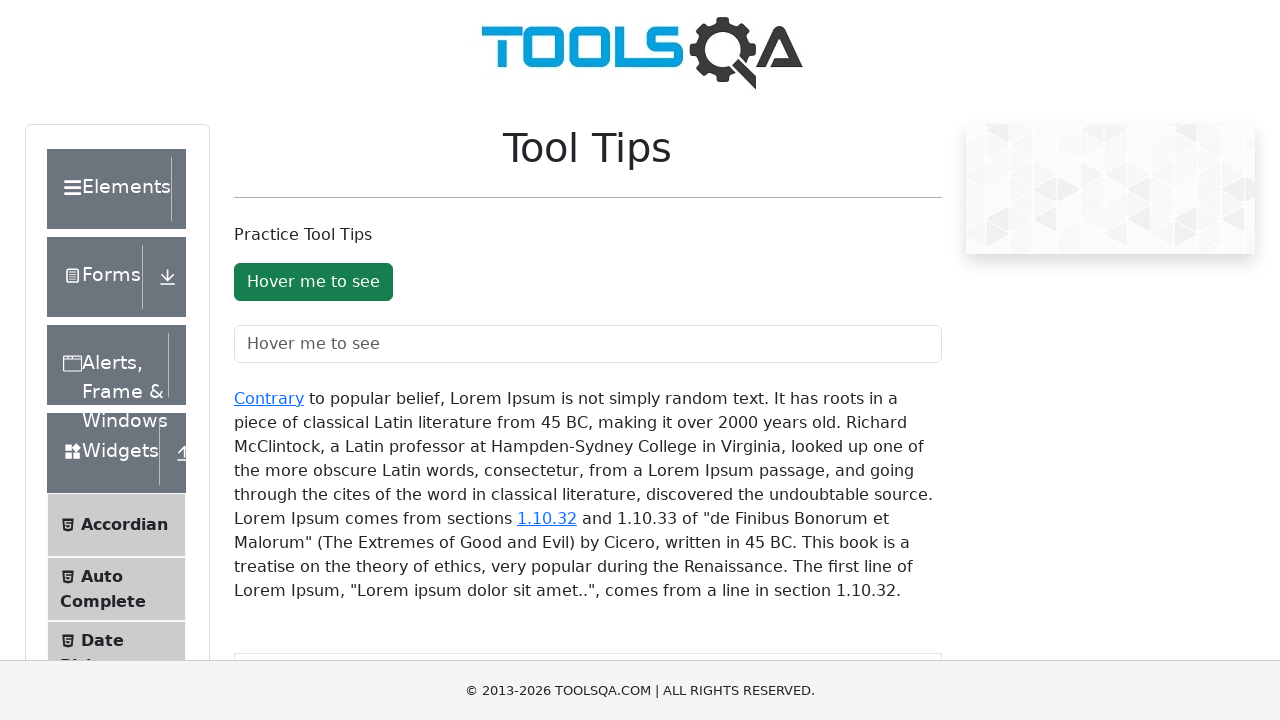

Waited 1500ms for tooltip to appear
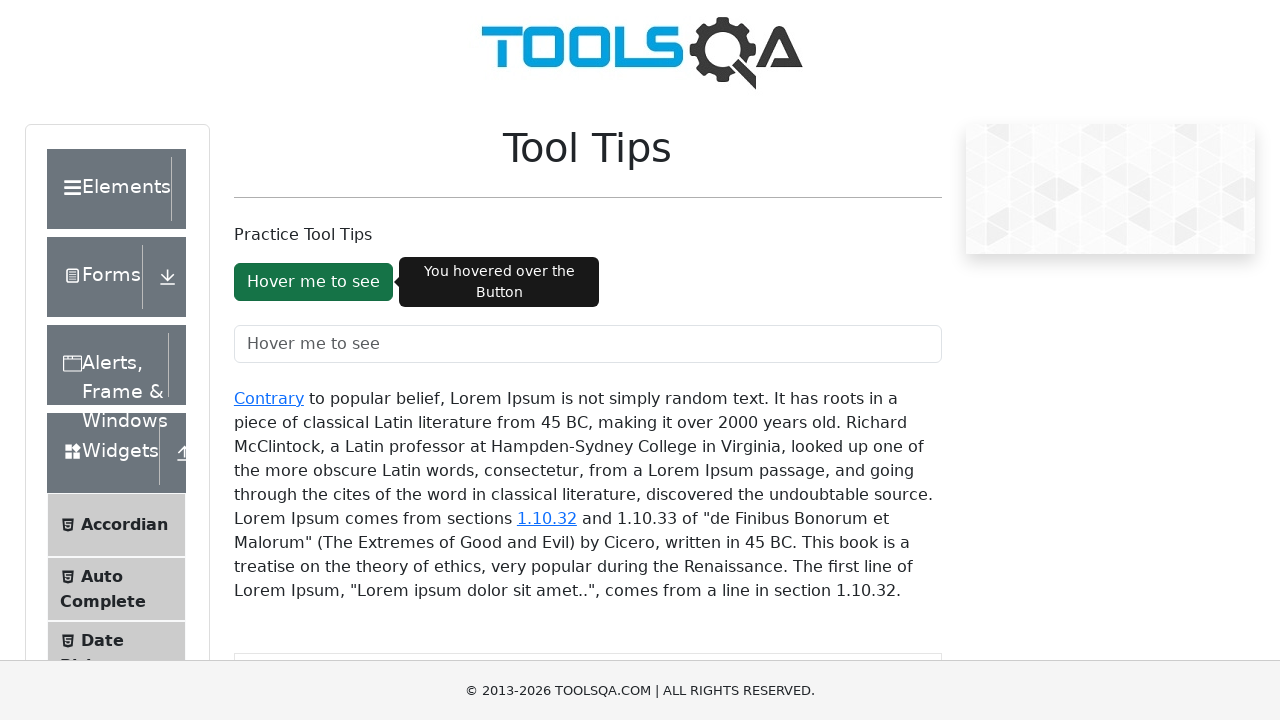

Retrieved aria-describedby attribute from button
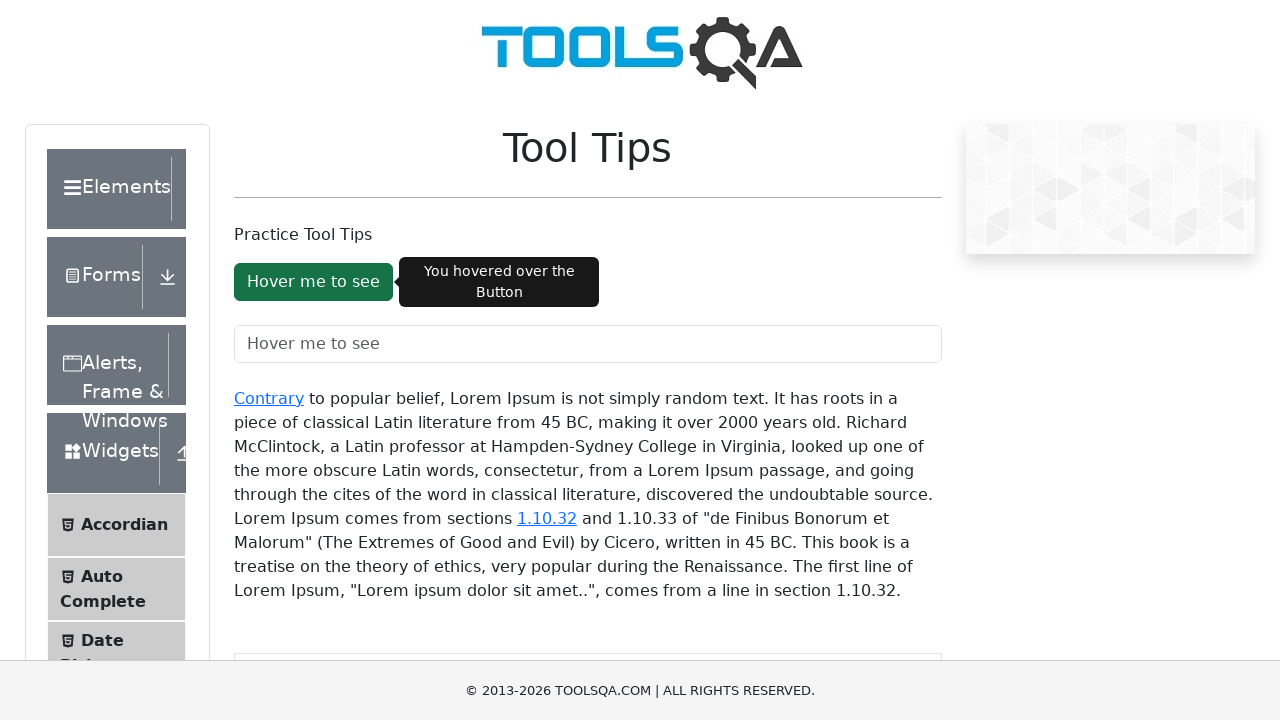

Verified aria-describedby attribute equals 'buttonToolTip'
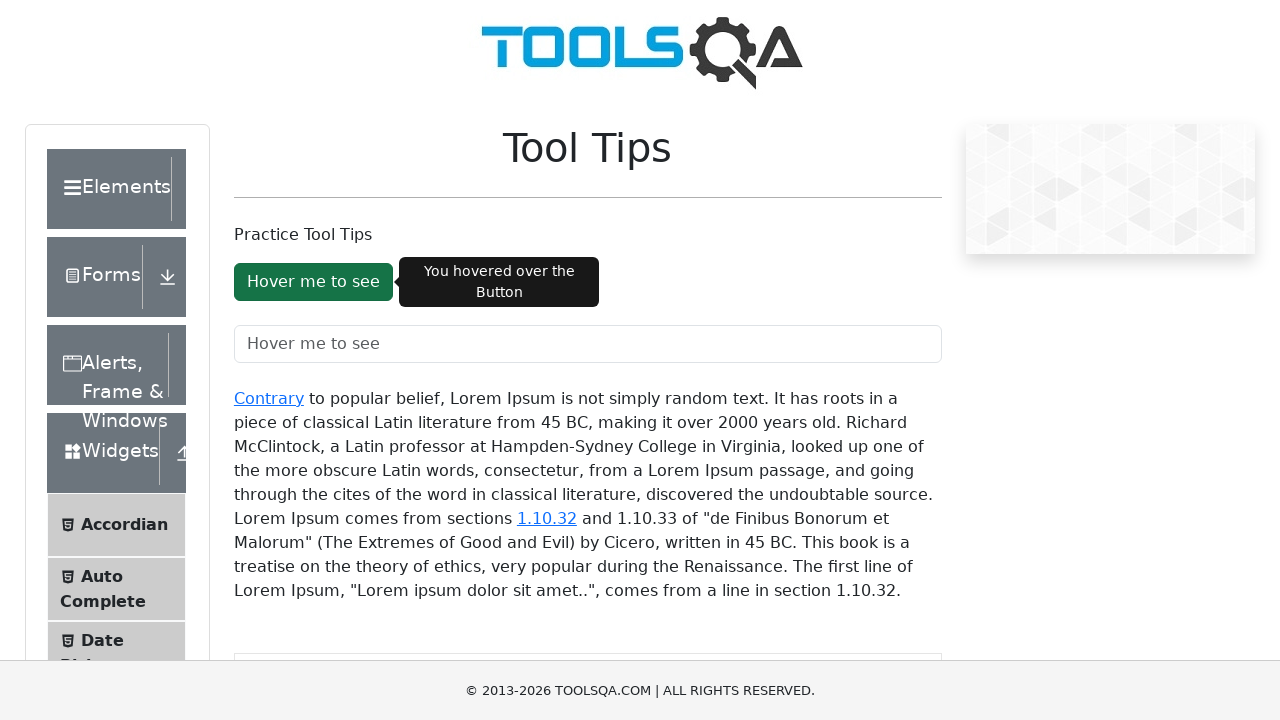

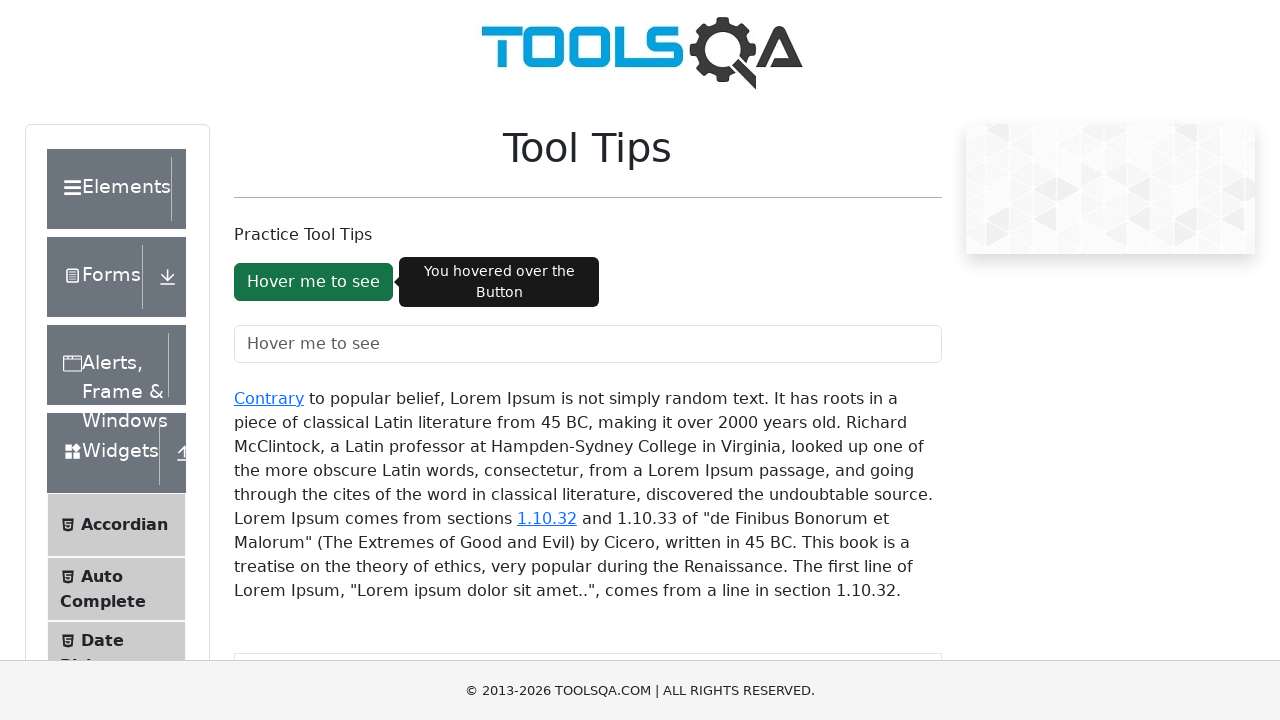